Clicks the VK link and verifies it opens the correct URL in a new window

Starting URL: https://www.mtsbank.ru/

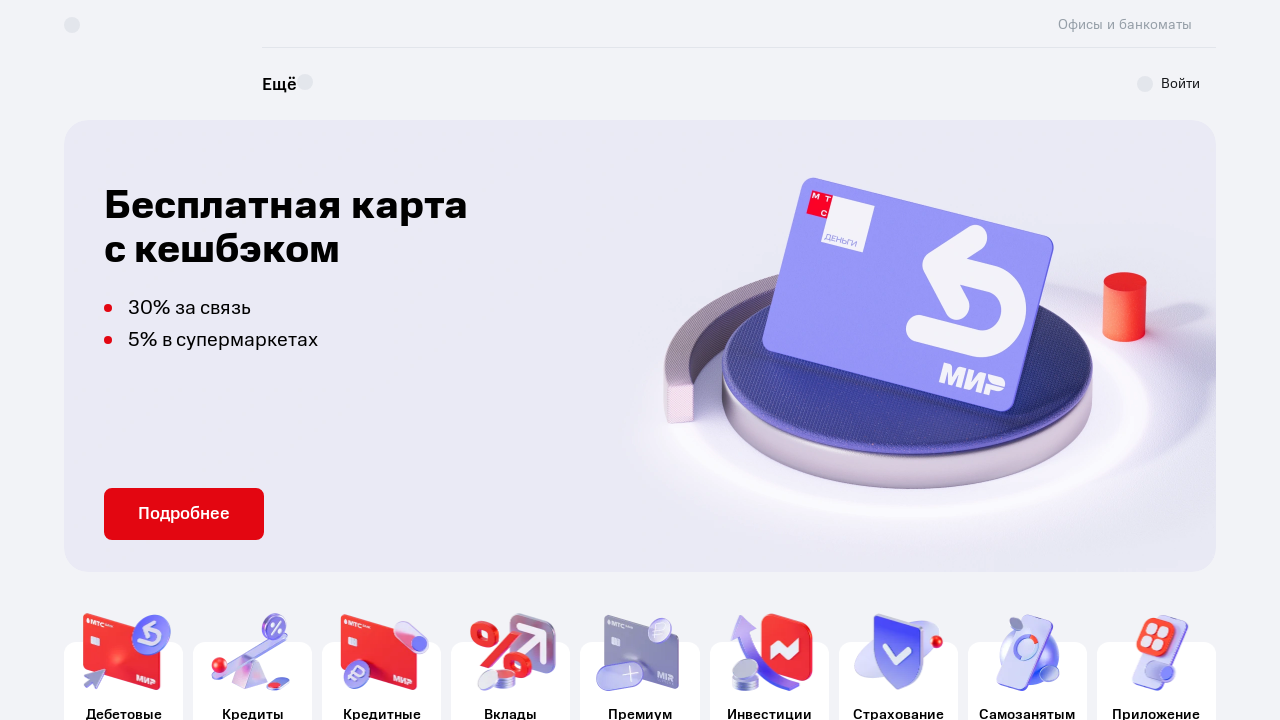

Located VK link element
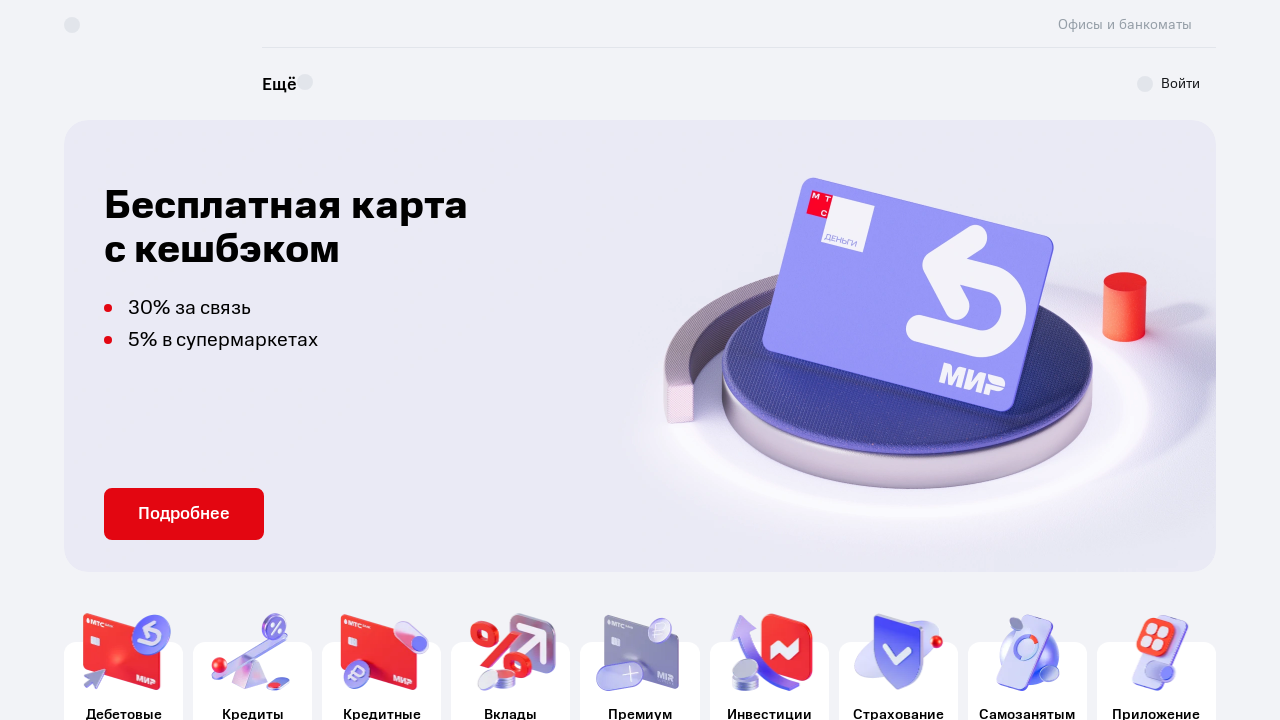

Scrolled VK link into view
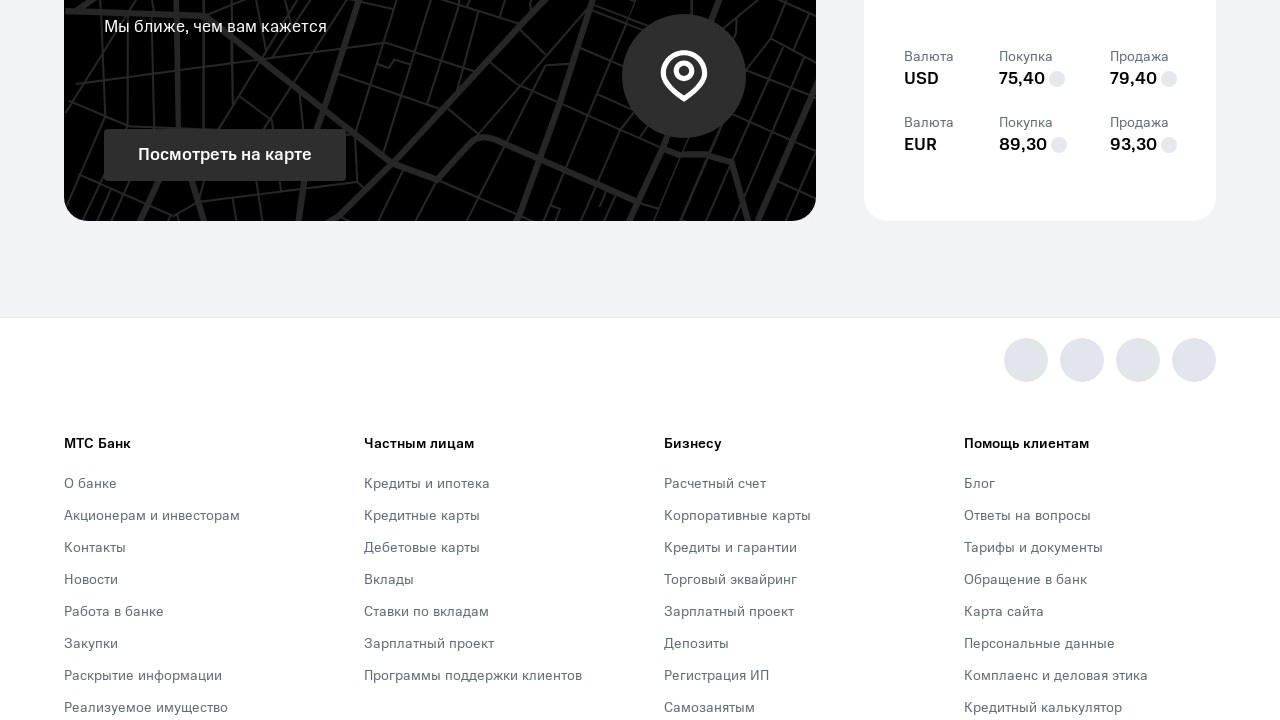

Clicked VK link and new window opened at (1138, 360) on xpath=//a[@aria-label='Vk']
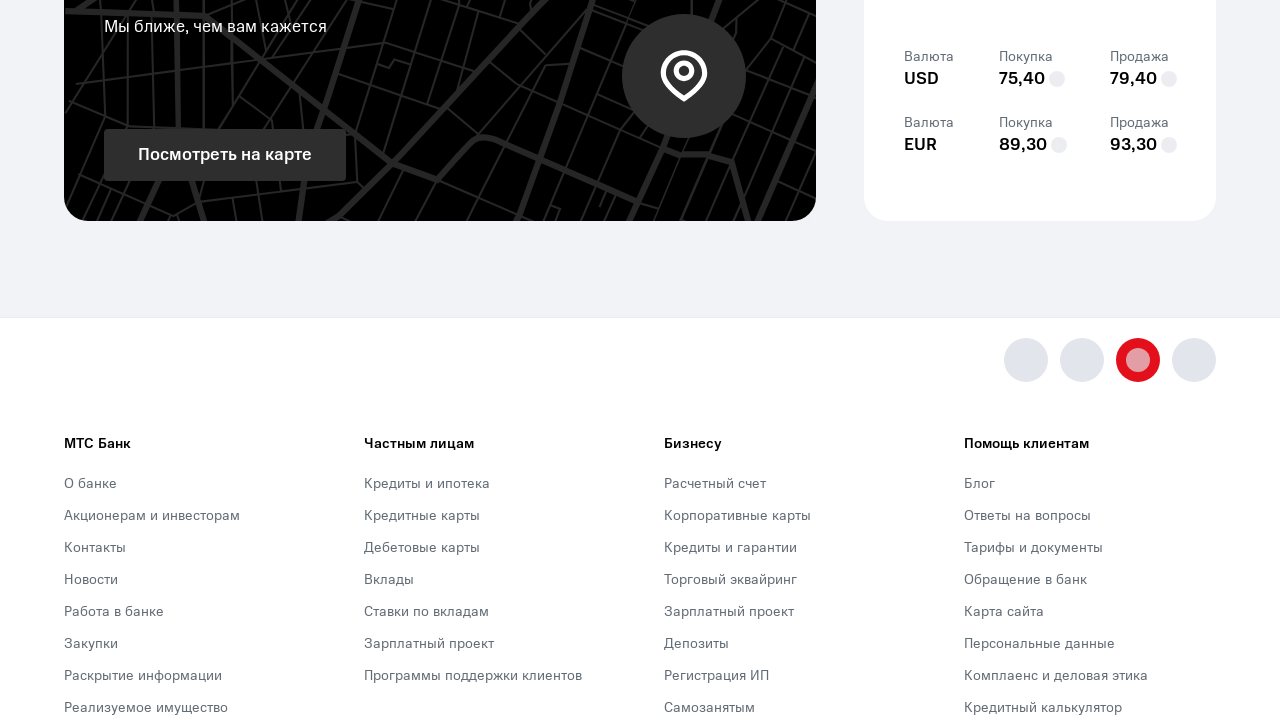

Captured new page object
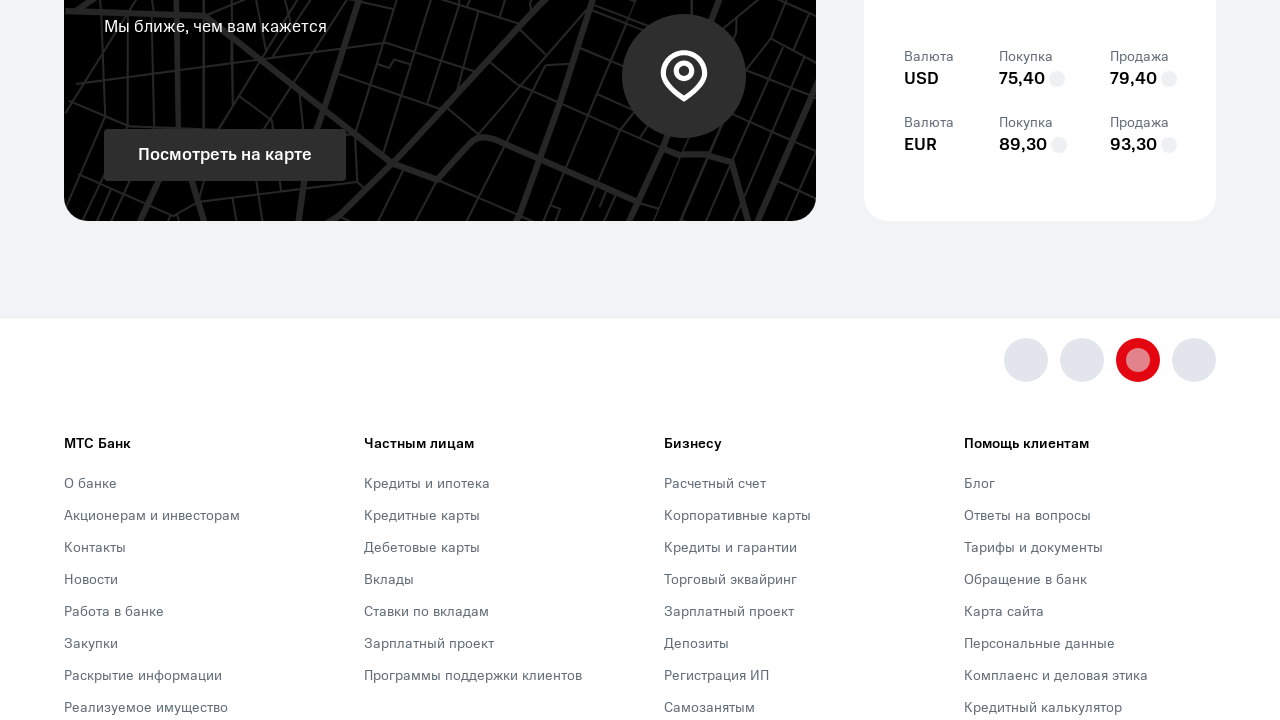

New page loaded completely
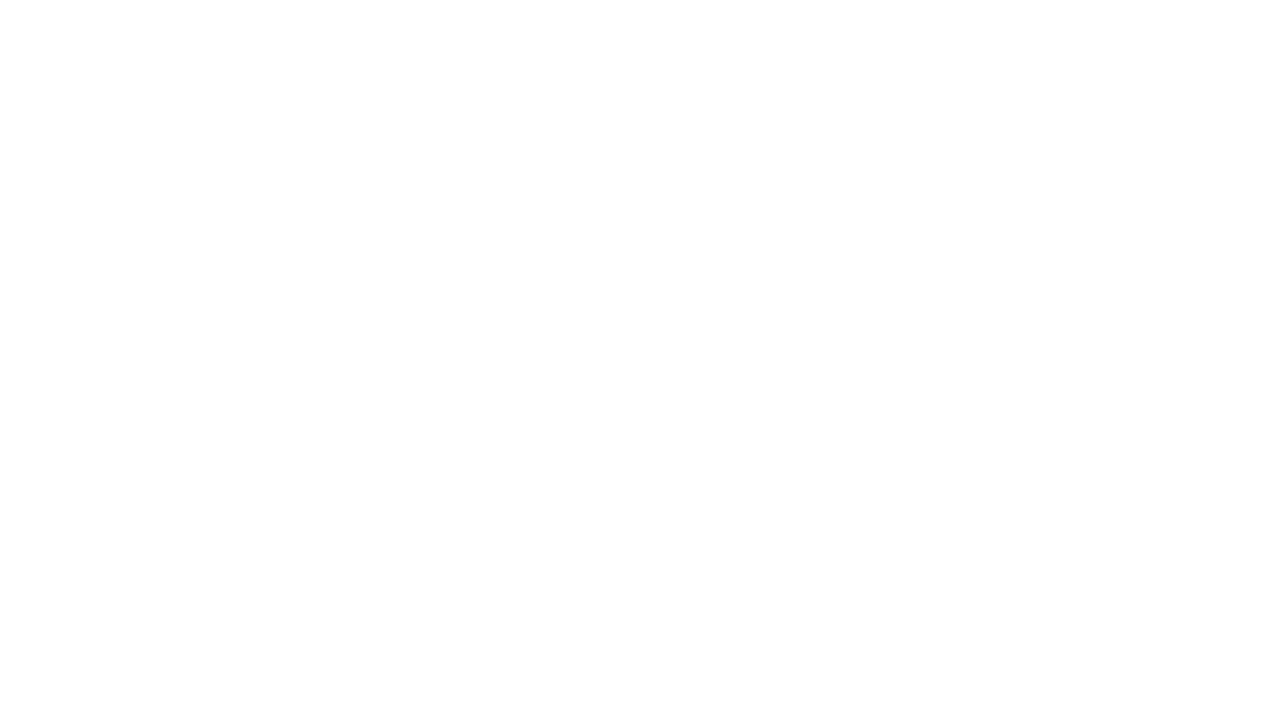

Closed VK page
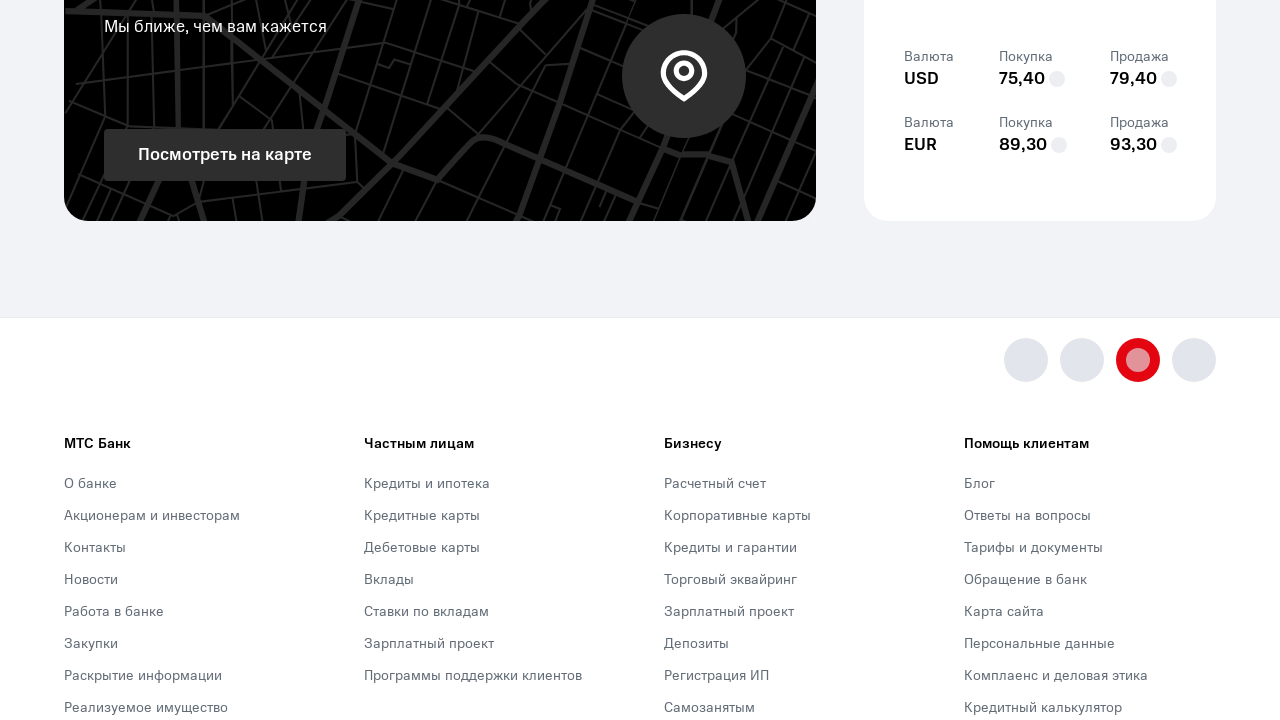

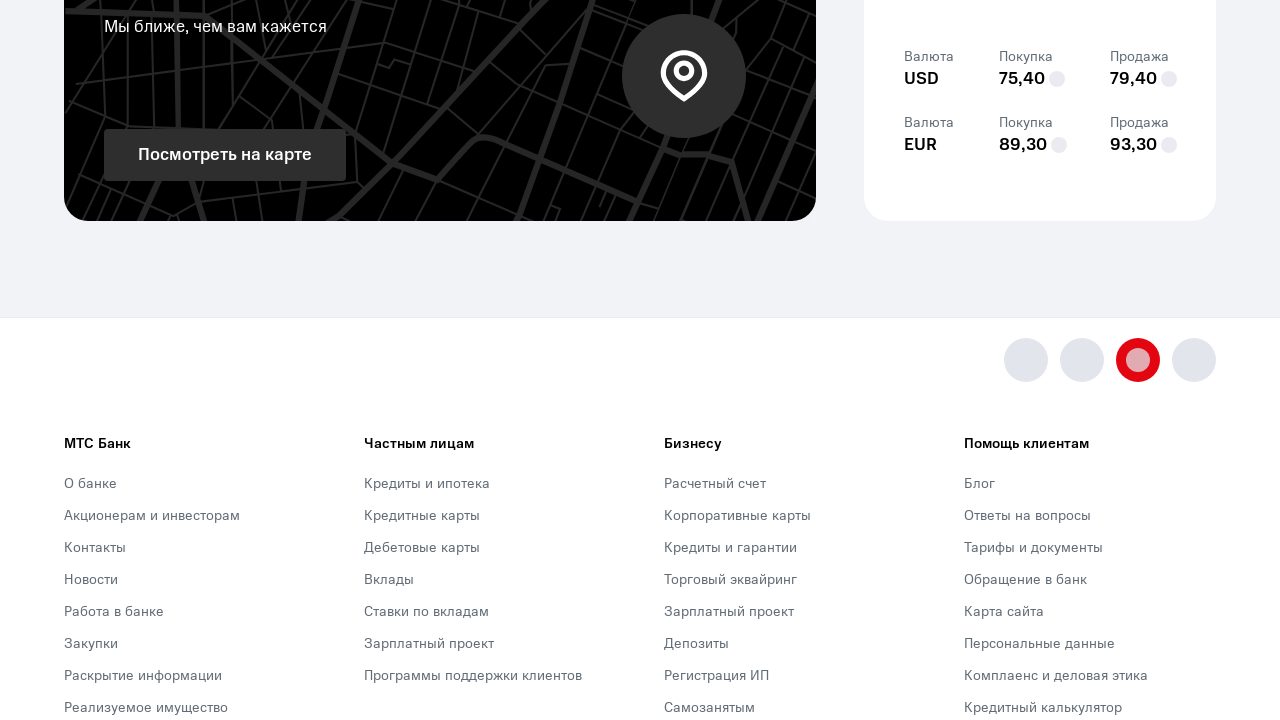